Tests multi-select dropdown functionality by selecting options using visible text, index, and value attribute, then deselecting an option by index.

Starting URL: https://training-support.net/webelements/selects

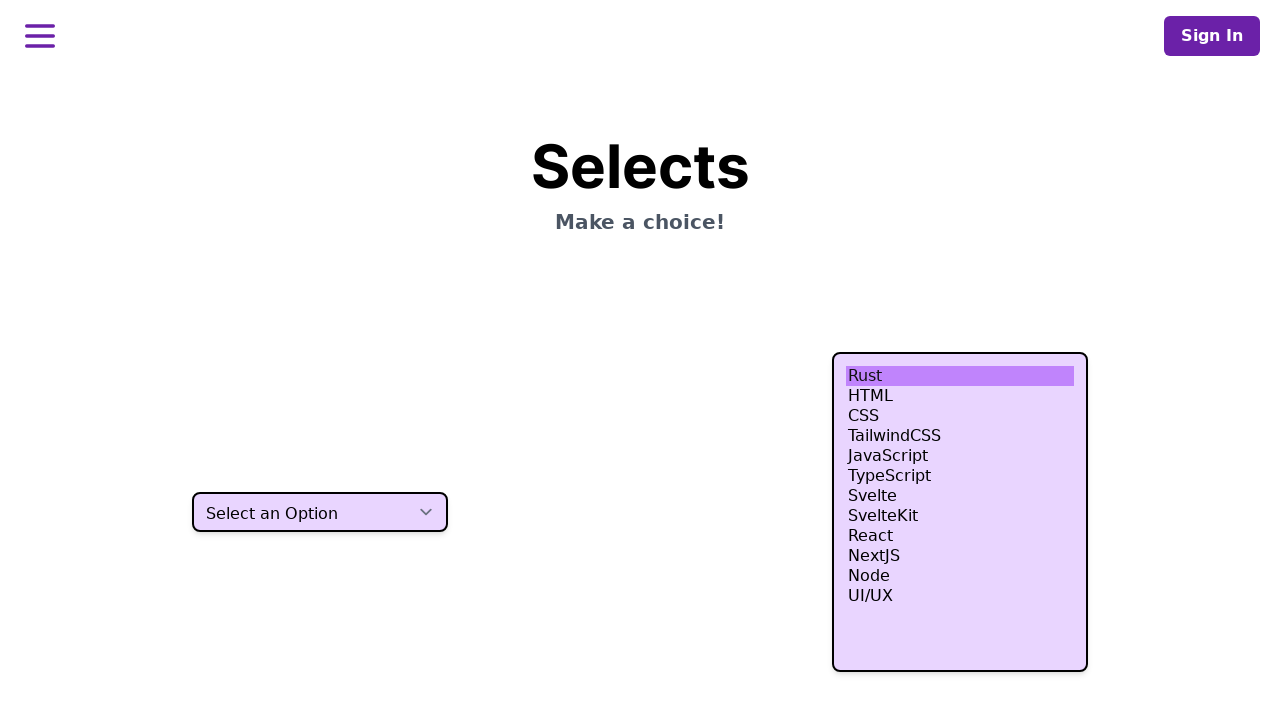

Located the multi-select dropdown element
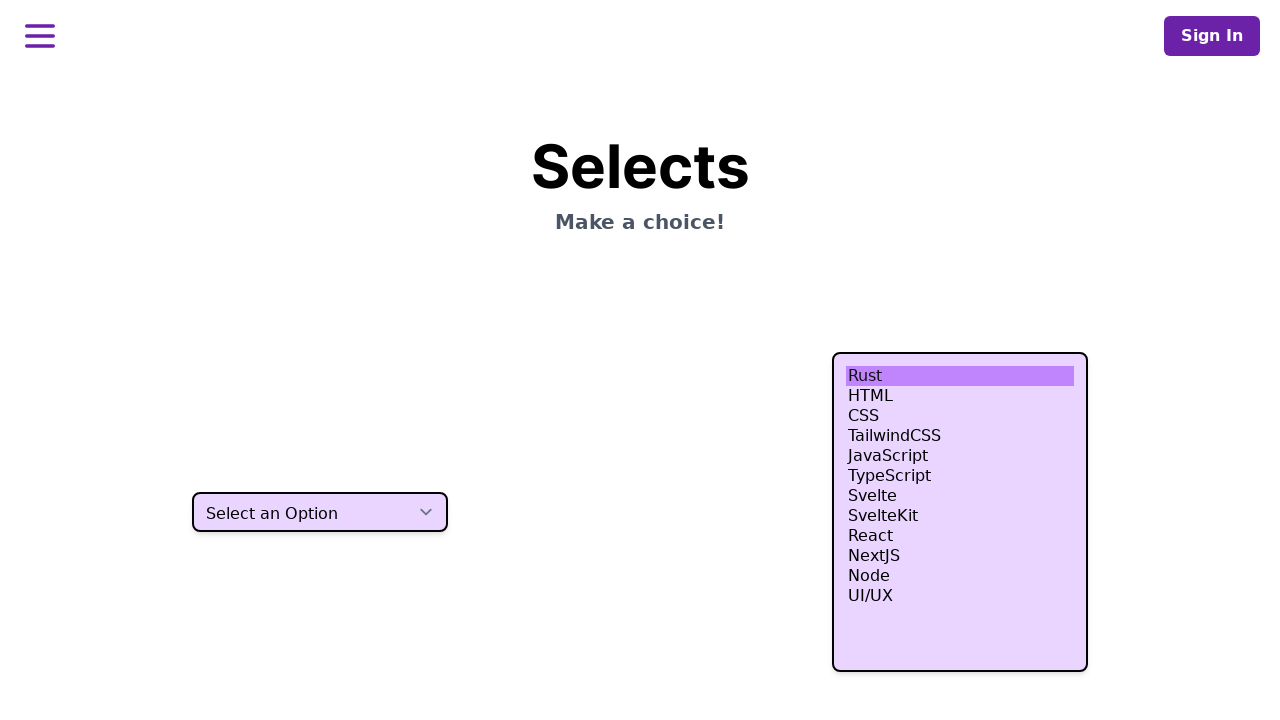

Selected 'HTML' option using visible text on select.h-80
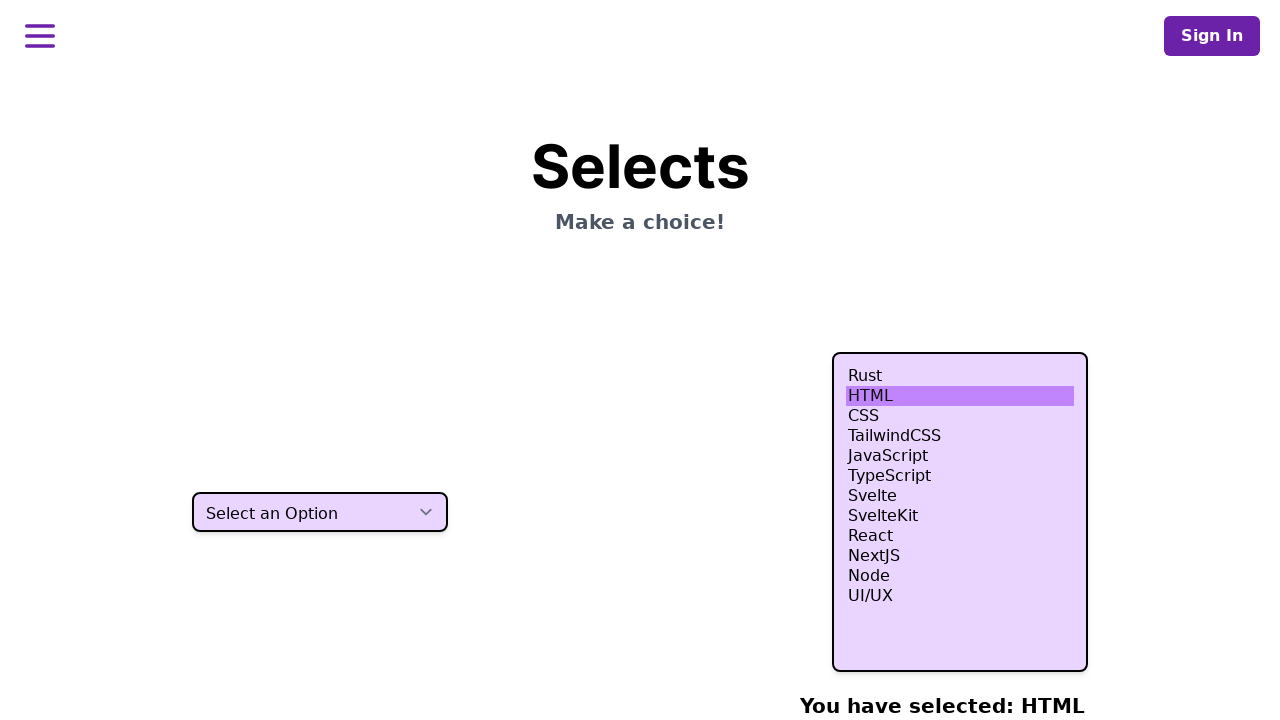

Selected option at index 3 on select.h-80
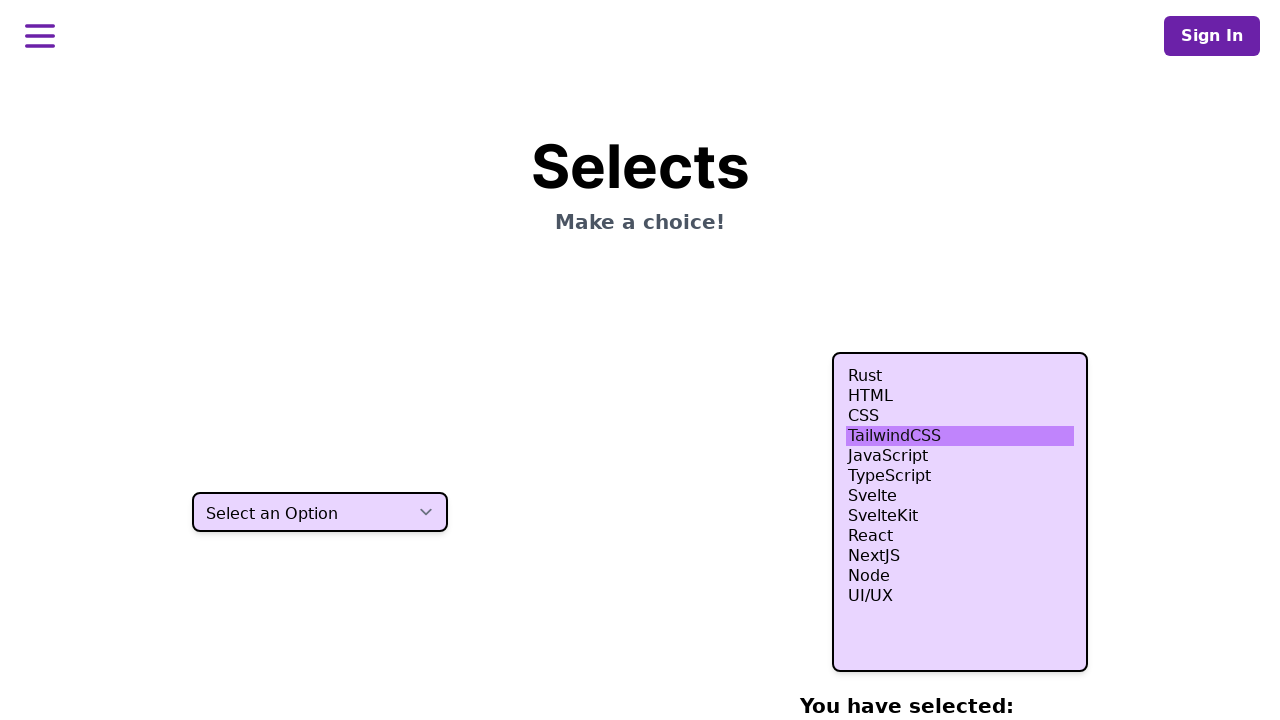

Selected option at index 4 on select.h-80
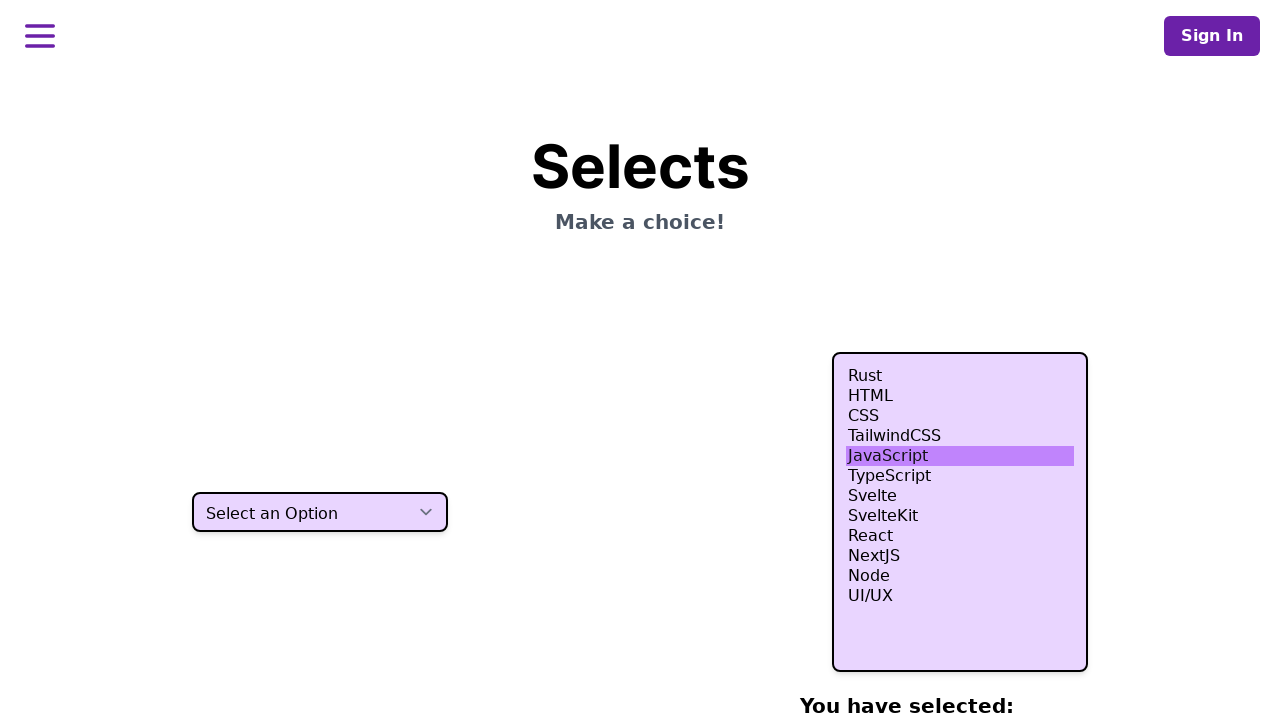

Selected option at index 5 on select.h-80
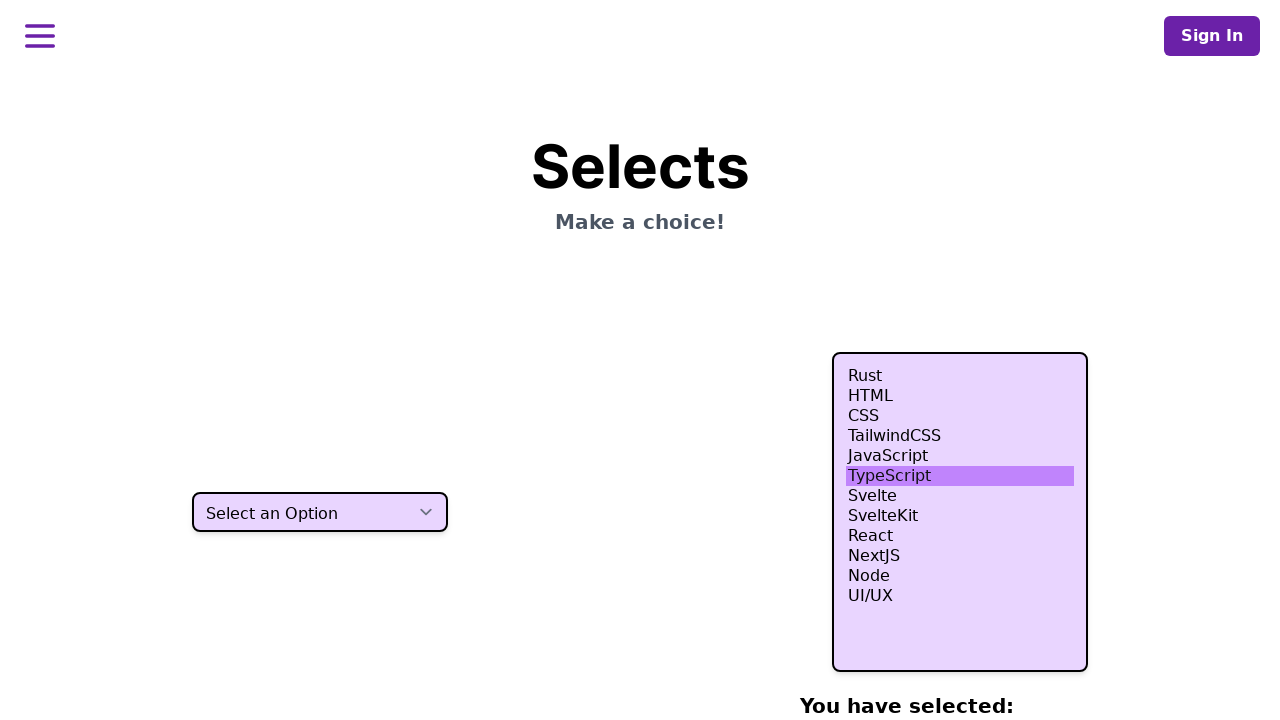

Selected 'Node' option using value attribute 'nodejs' on select.h-80
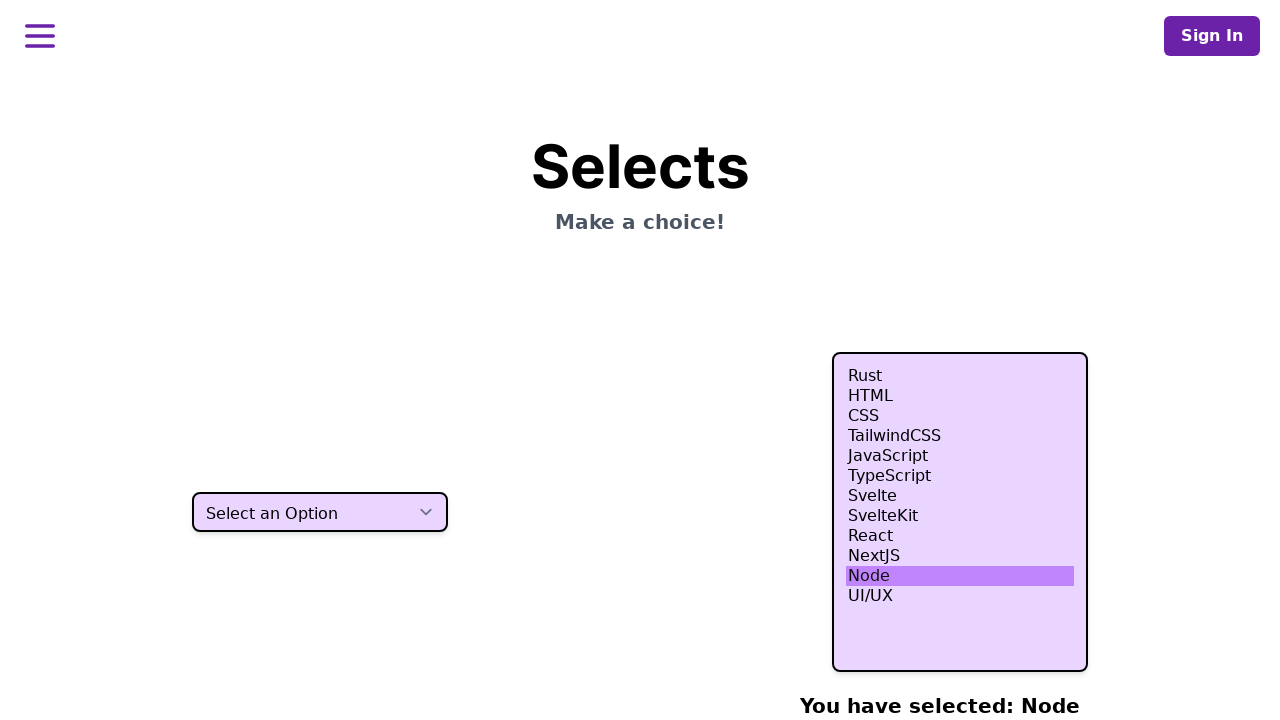

Waited 500ms to observe selections
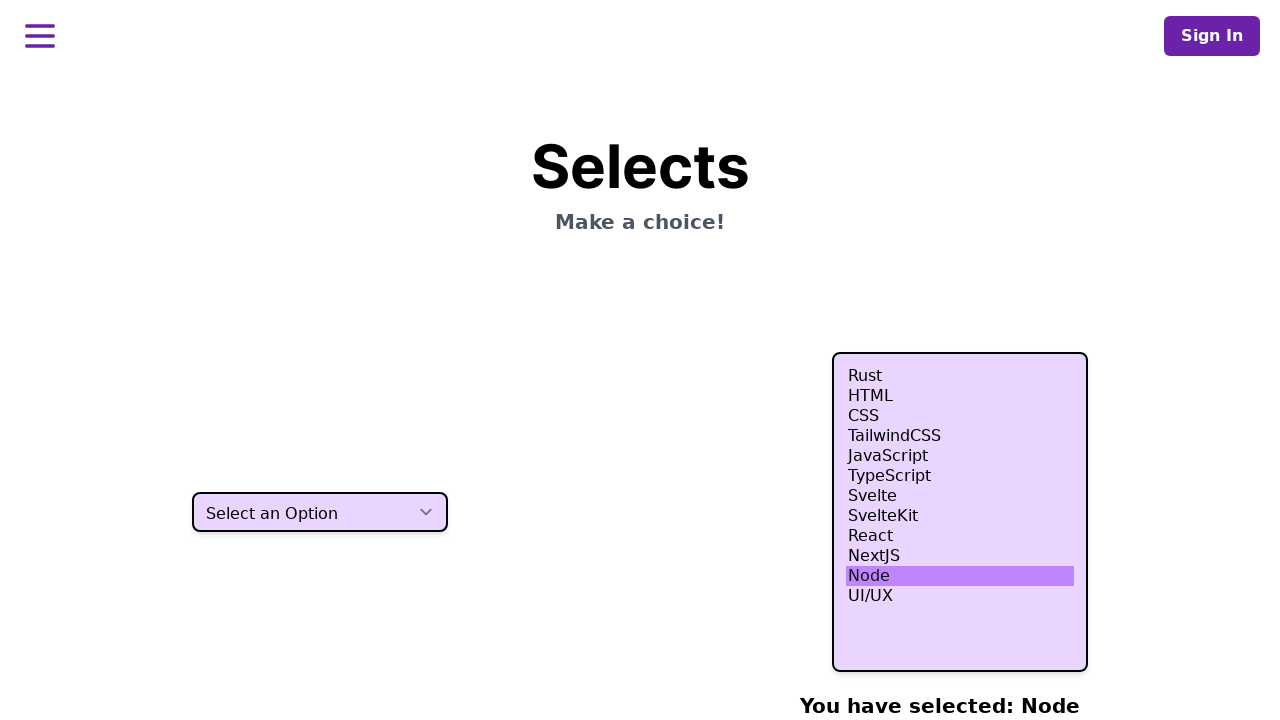

Retrieved all currently selected option values
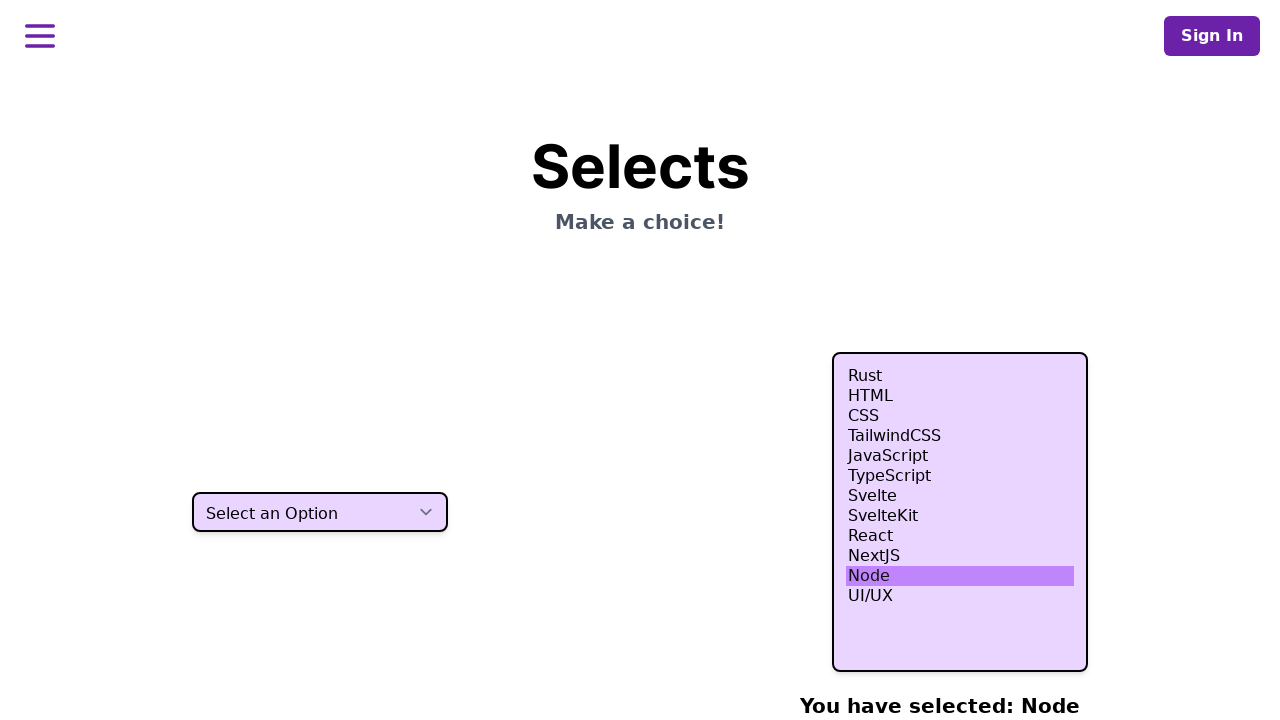

Retrieved all available option values
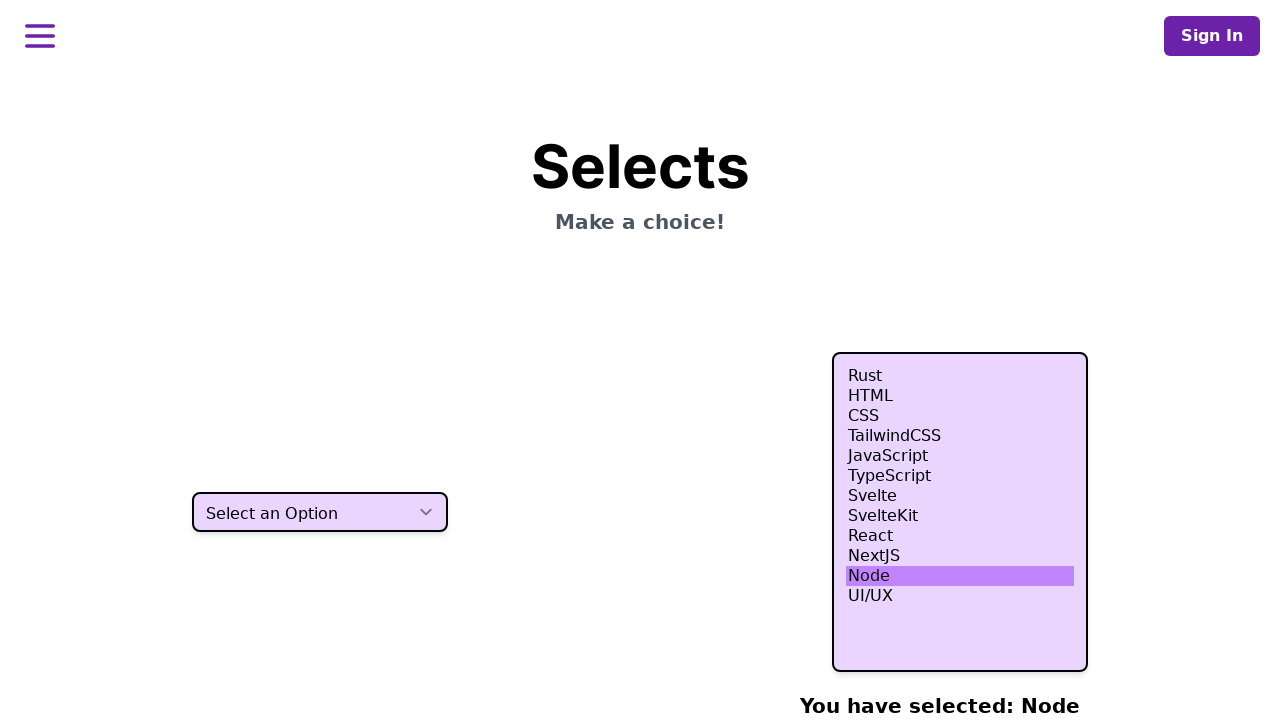

Identified value to remove: javascript
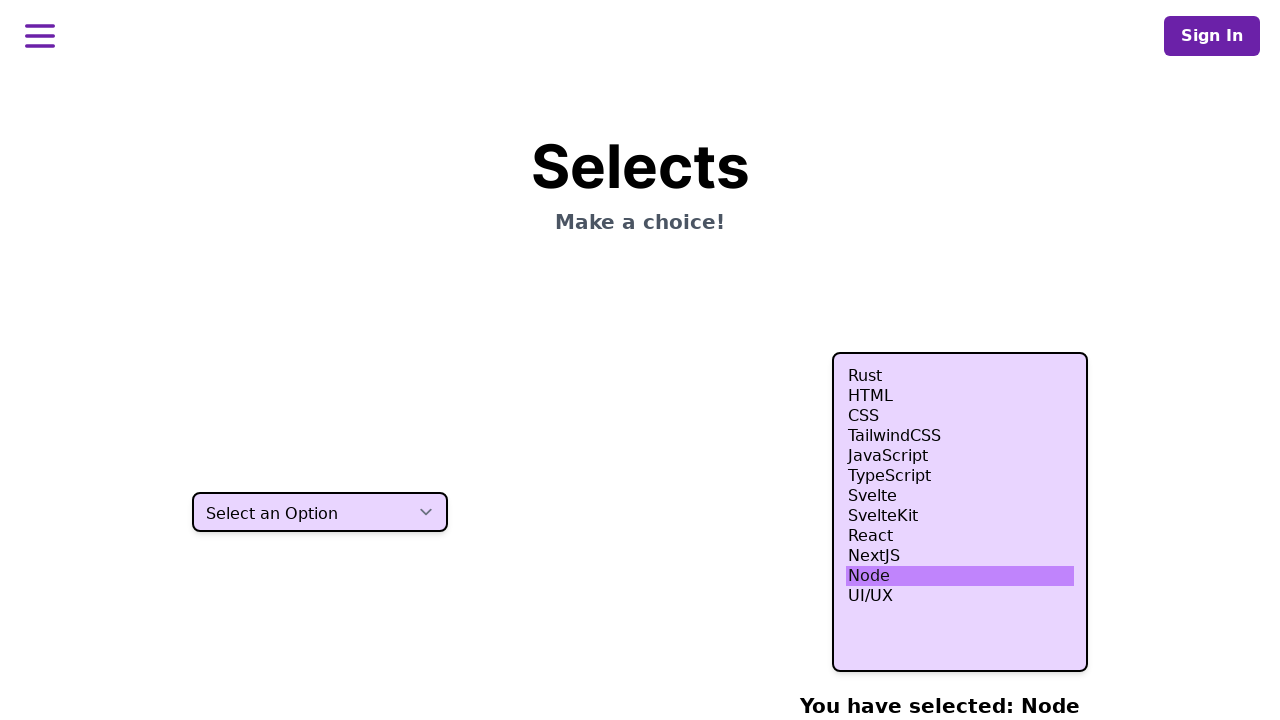

Filtered out the deselected value from current selections
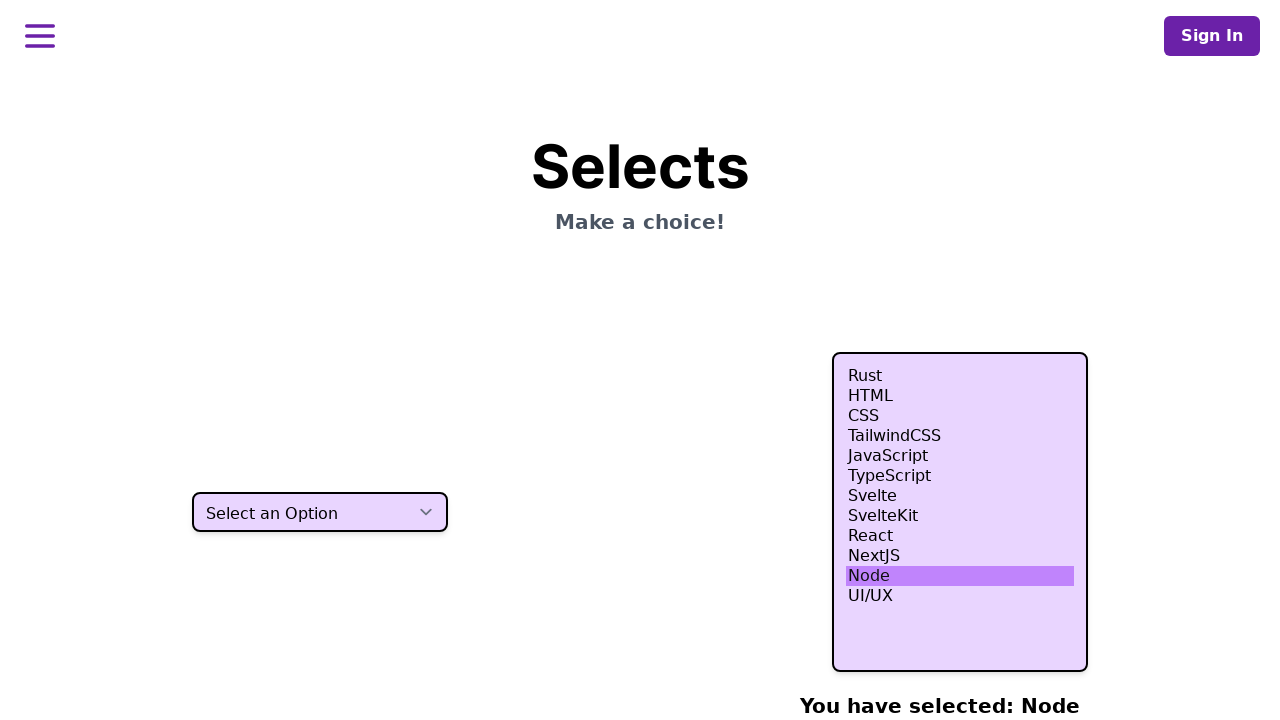

Re-selected options with the deselected value removed on select.h-80
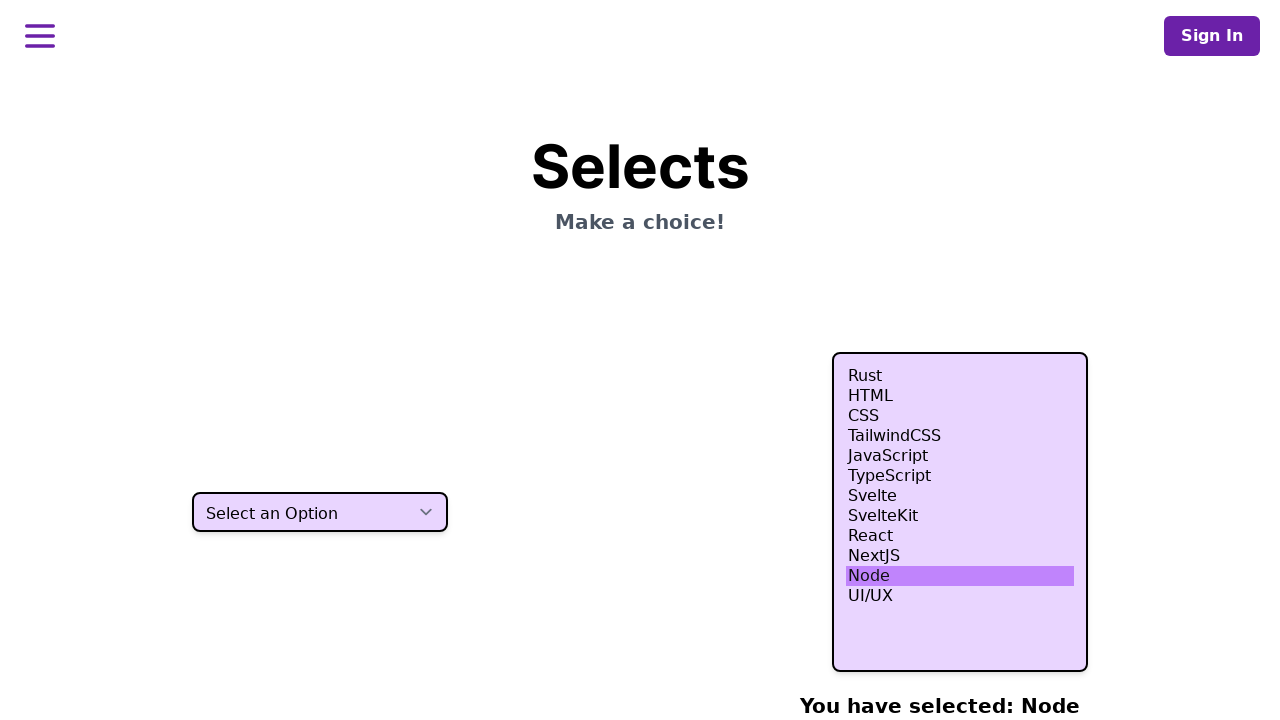

Waited 500ms to observe final selection state
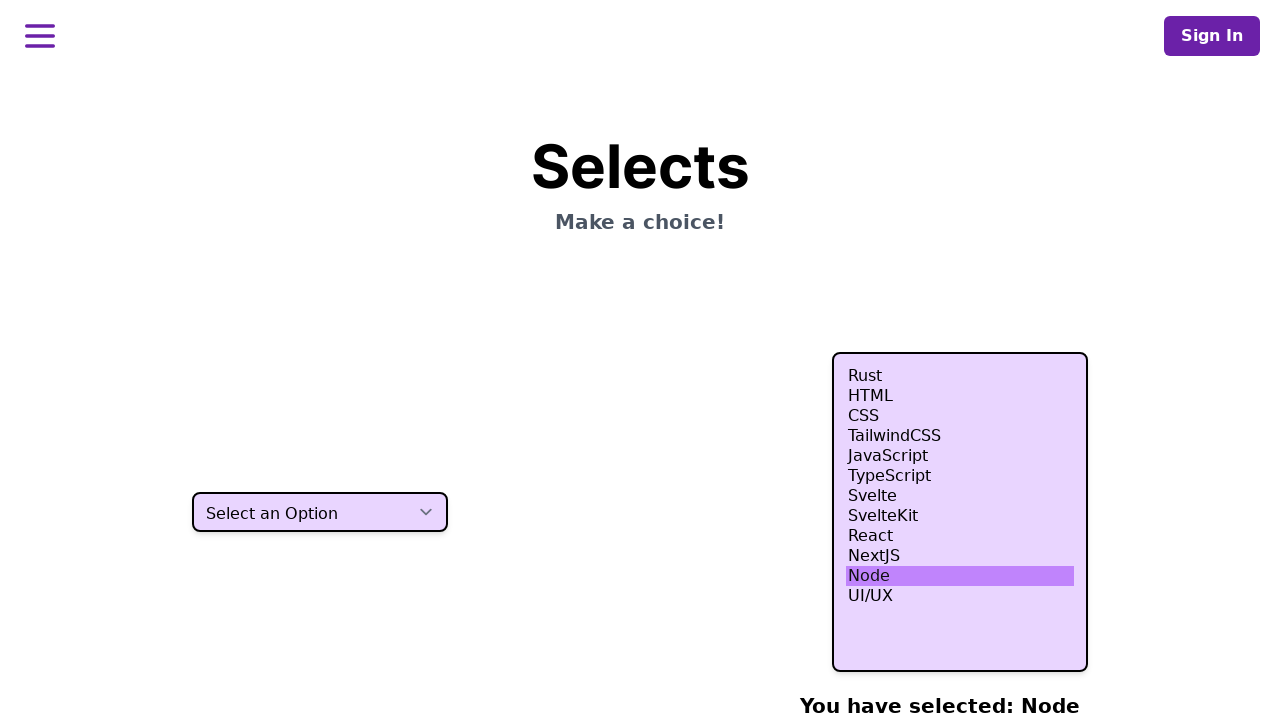

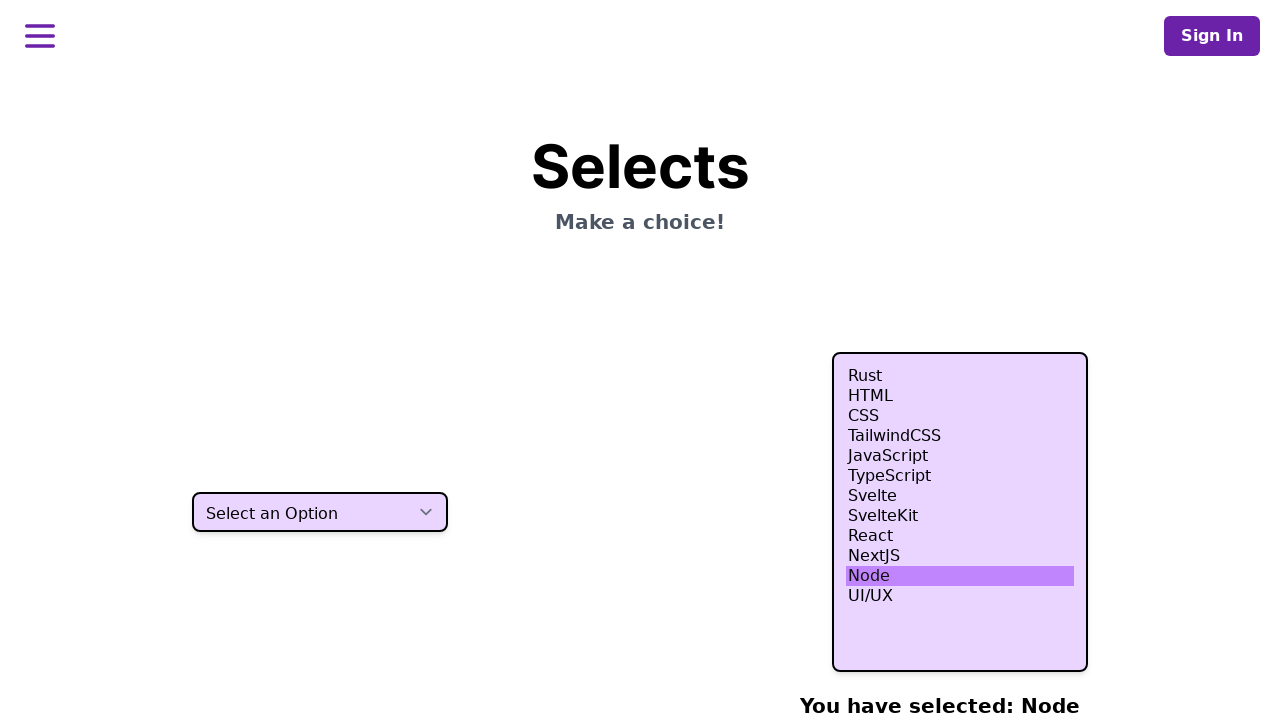